Tests word description lookup by clicking on a Hebrew phrase and verifying that biographical information appears.

Starting URL: https://www.sefaria.org/Berakhot.28b.4?vhe=Wikisource_Talmud_Bavli&lang=bi&with=all&lang2=he

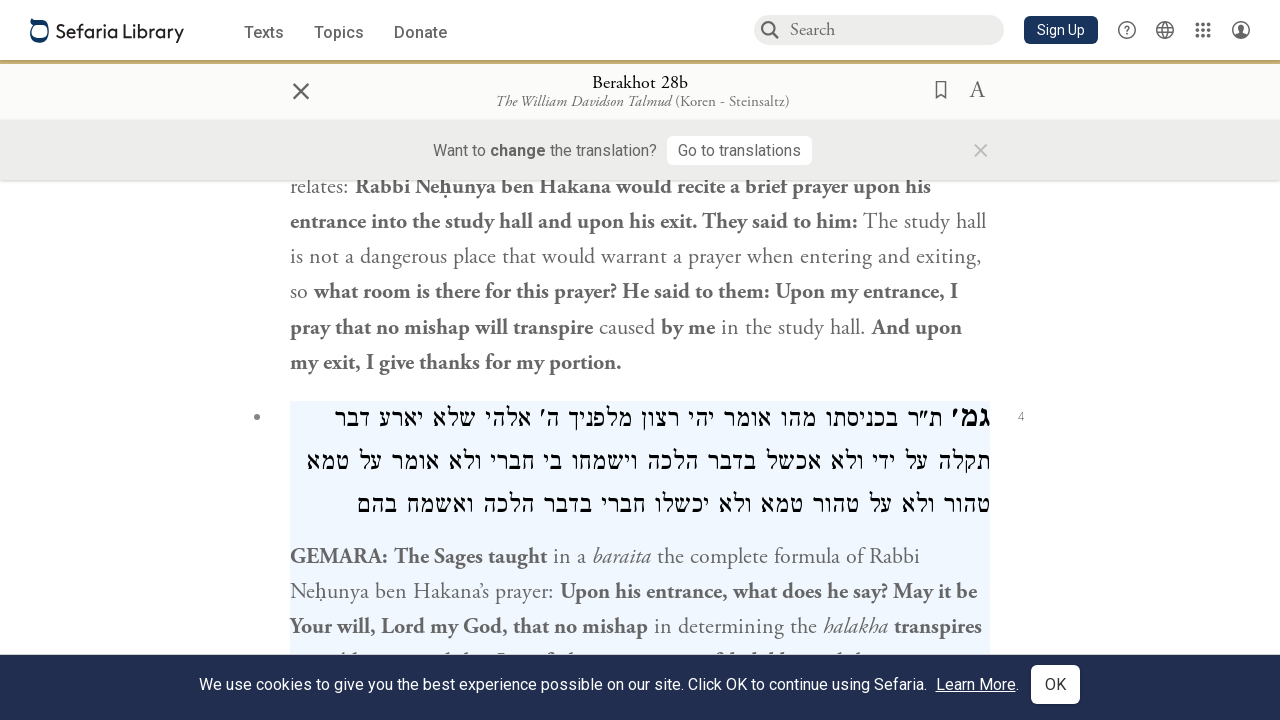

Clicked on Hebrew phrase 'ר׳ נחוניא בן הקנה' link at (833, 480) on internal:role=link[name="ר' נחוניא בן הקנה"i]
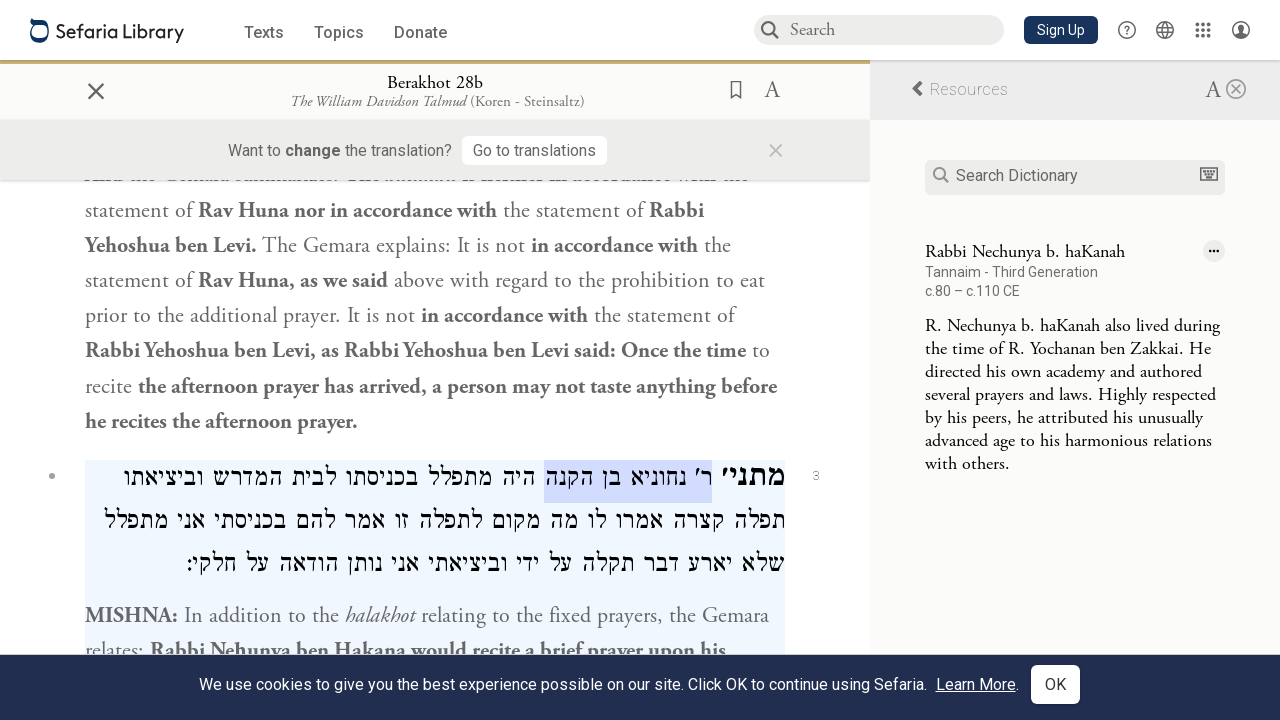

Waited for 'Loading...' message to disappear
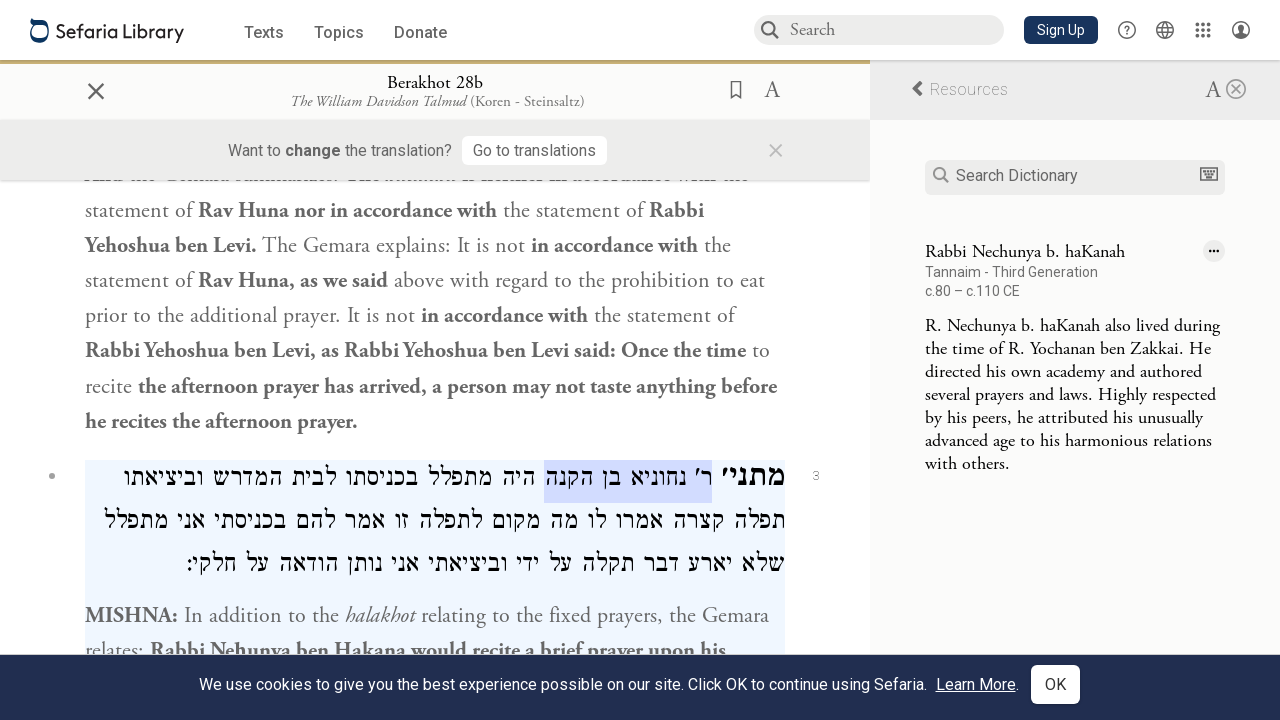

Waited for 'Looking up words...' message to disappear
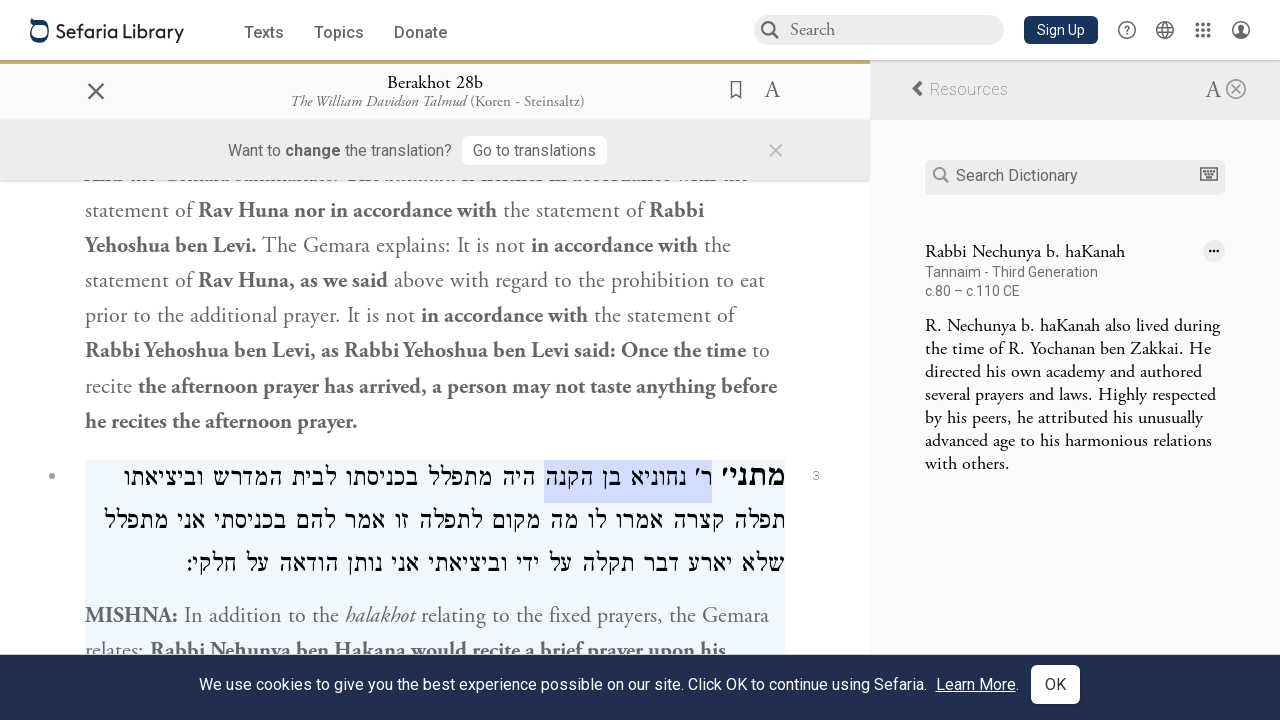

Verified biographical information 'Tannaim - Third Generation' is visible
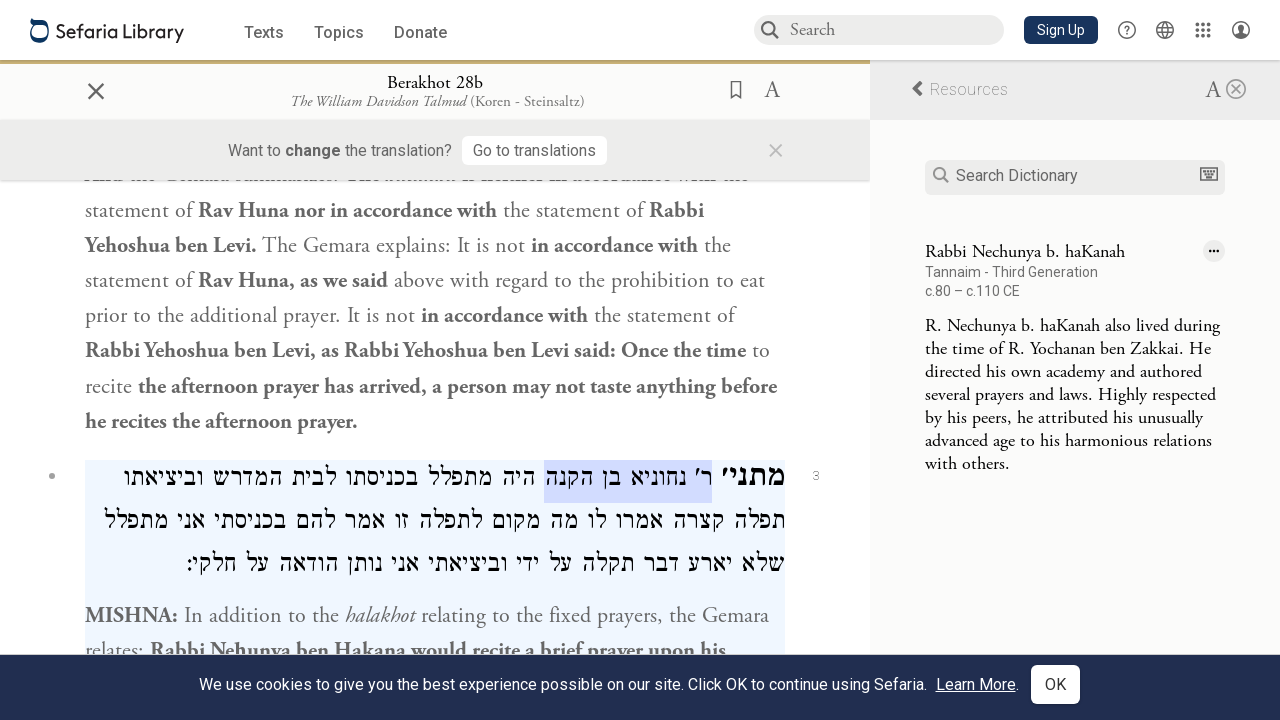

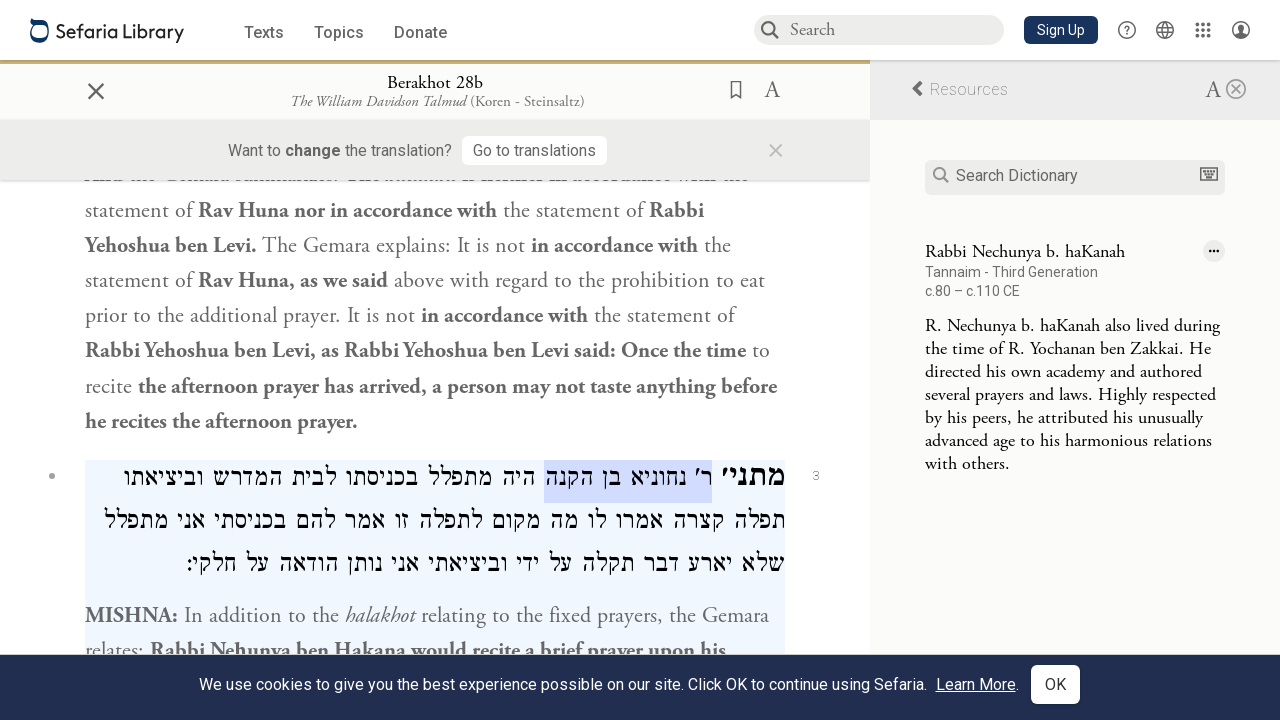